Tests keyboard navigation through form fields using Tab key and submitting with Enter

Starting URL: https://codility-frontend-prod.s3.amazonaws.com/media/task_static/qa_login_page/9a83bda125cd7398f9f482a3d6d45ea4/static/attachments/reference_page.html

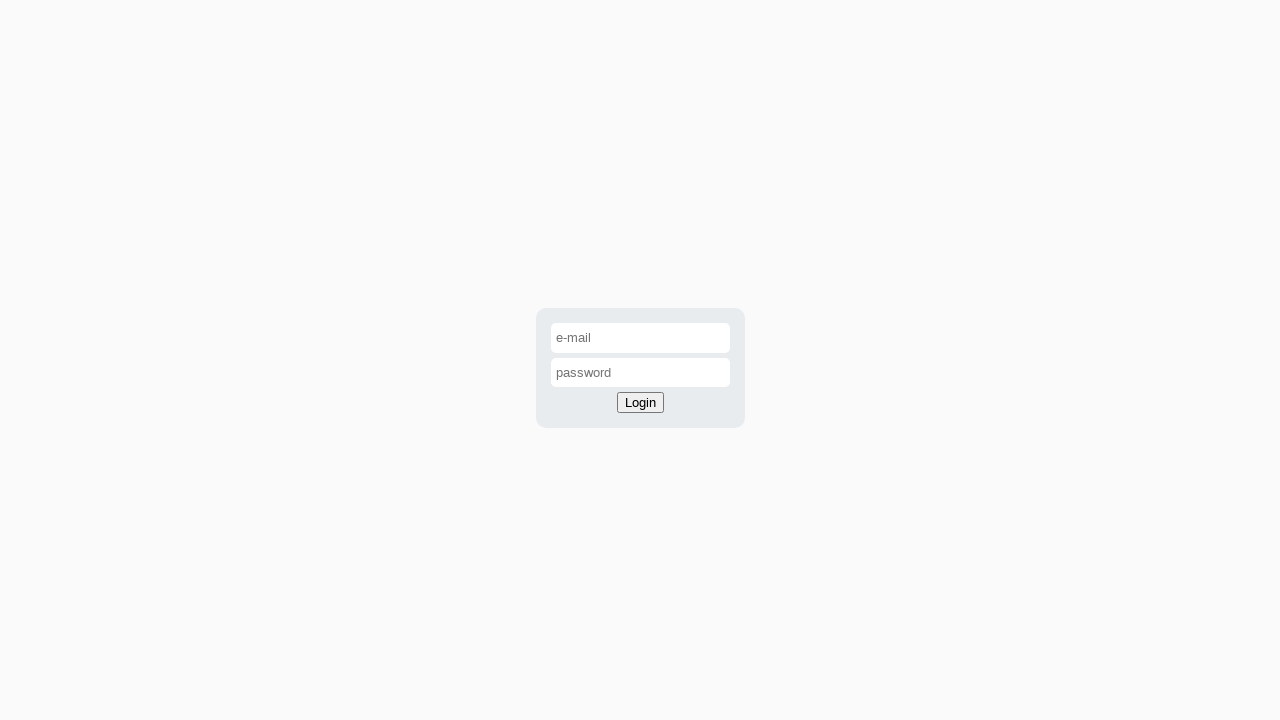

Filled email field with 'login@codility.com' on #email-input
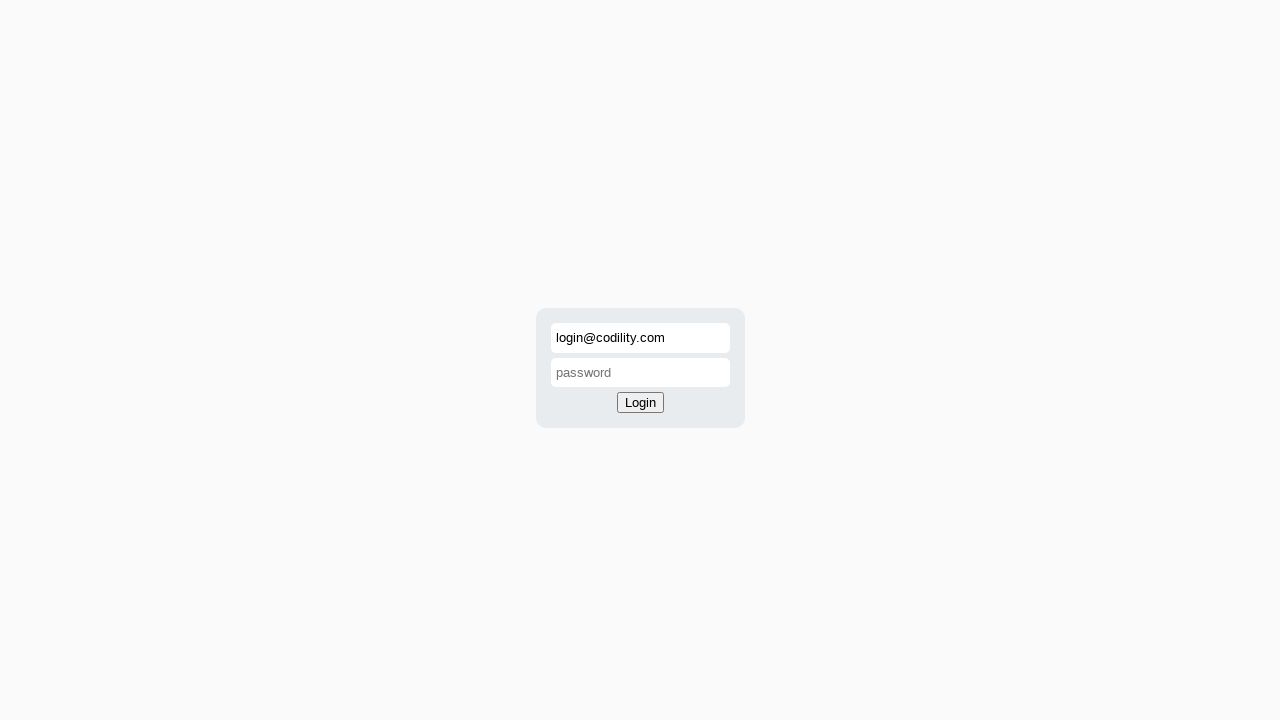

Pressed Tab to navigate to password field
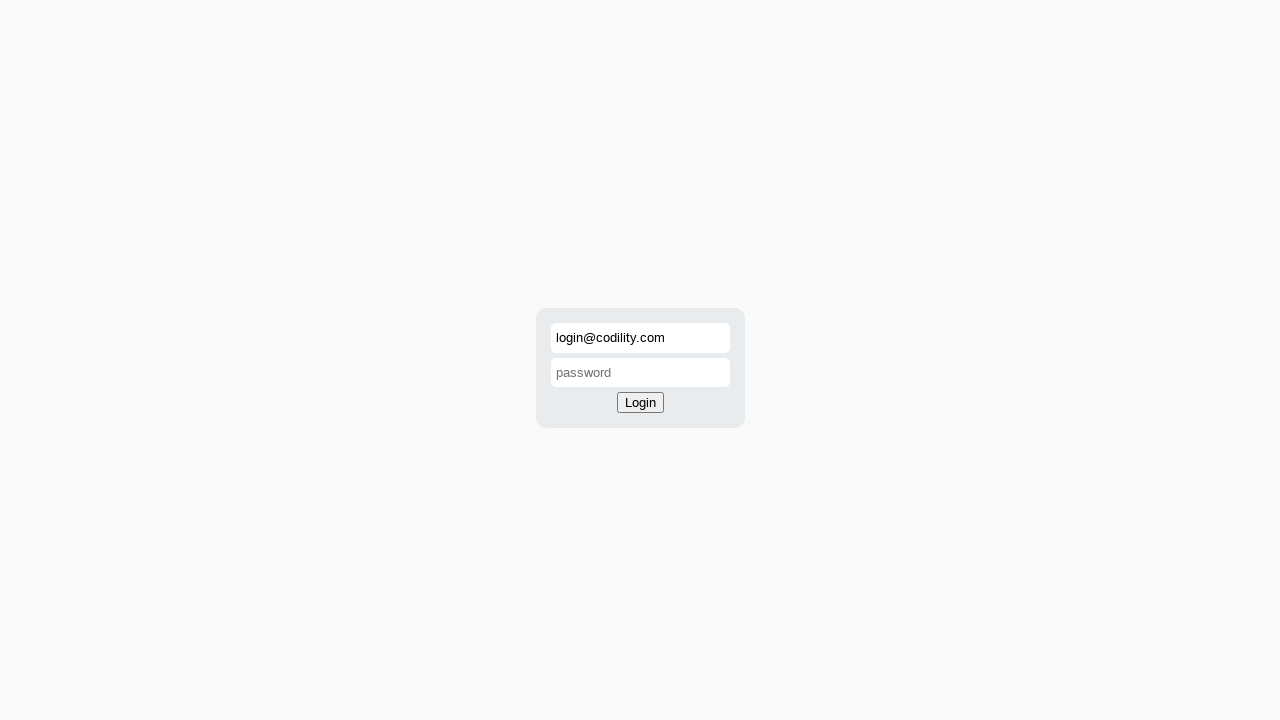

Filled password field with 'password' on #password-input
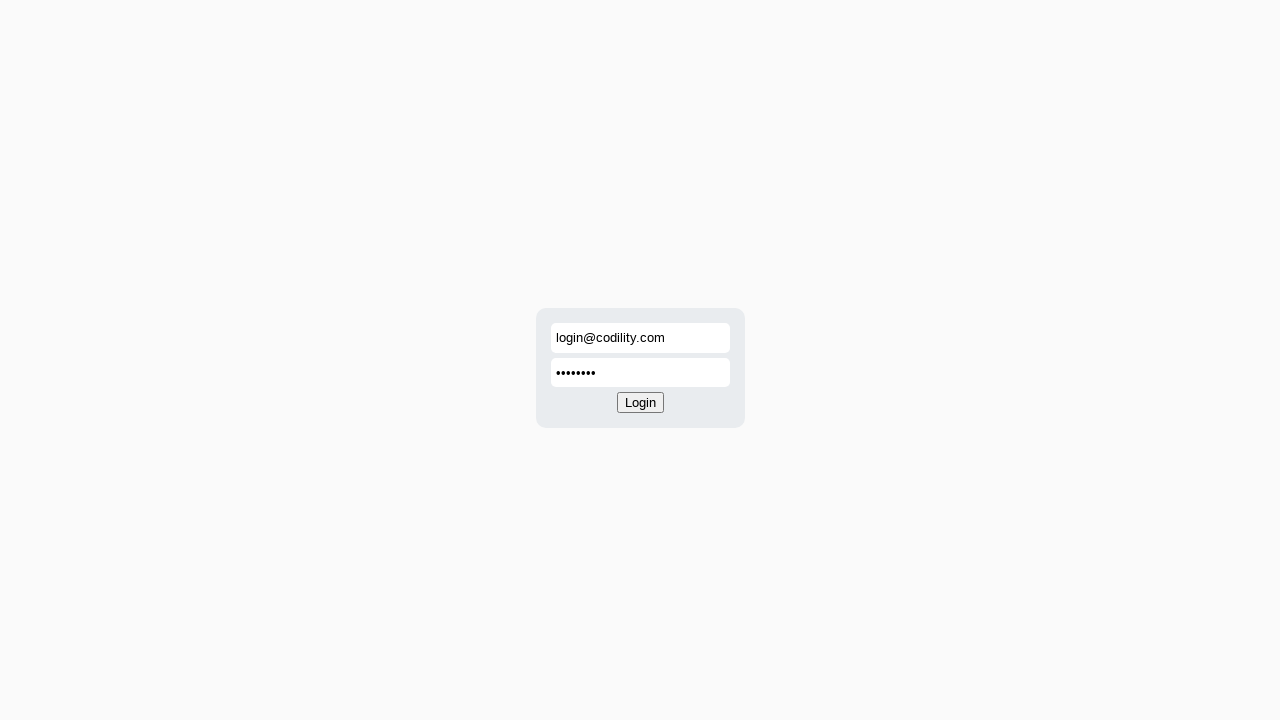

Pressed Tab to navigate to login button
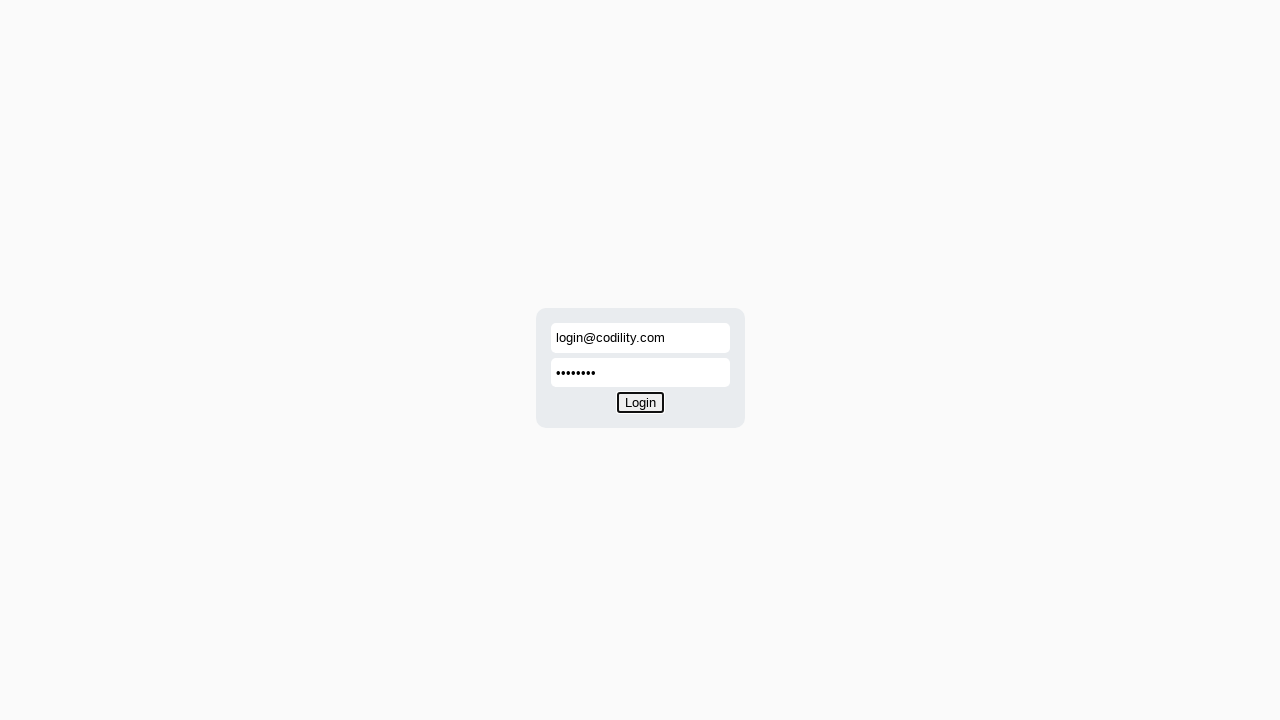

Pressed Enter to submit login form
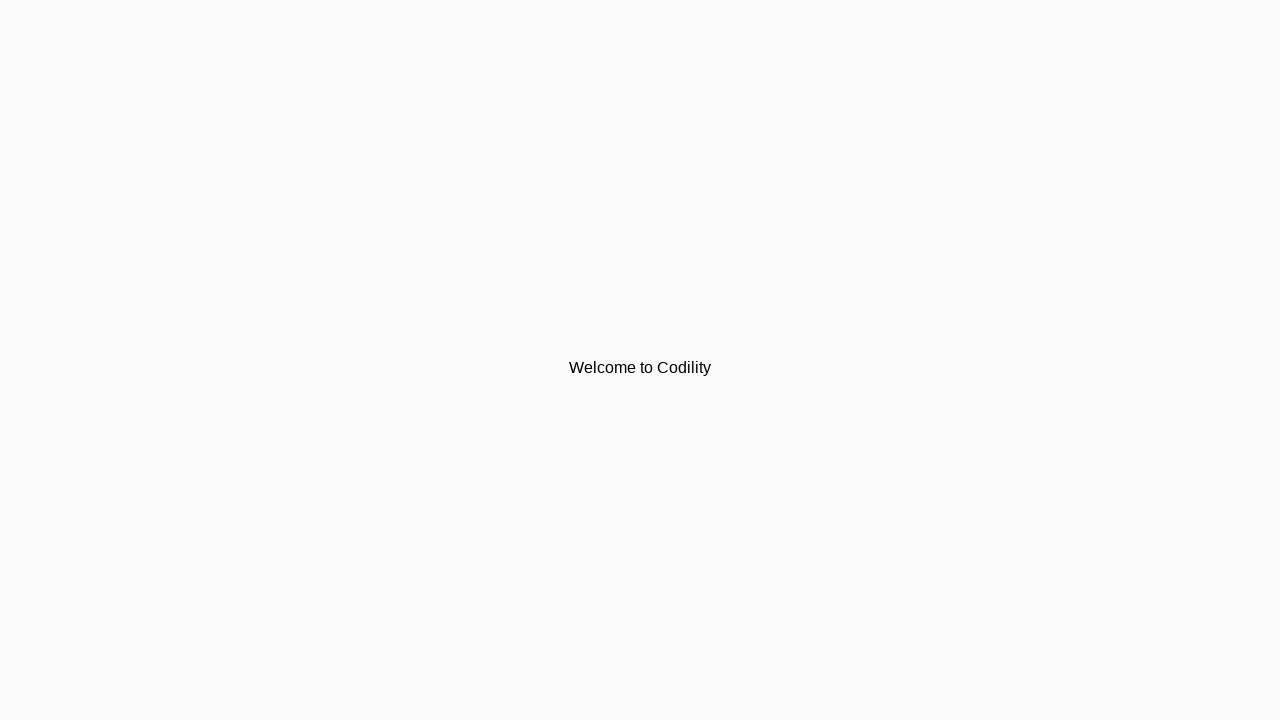

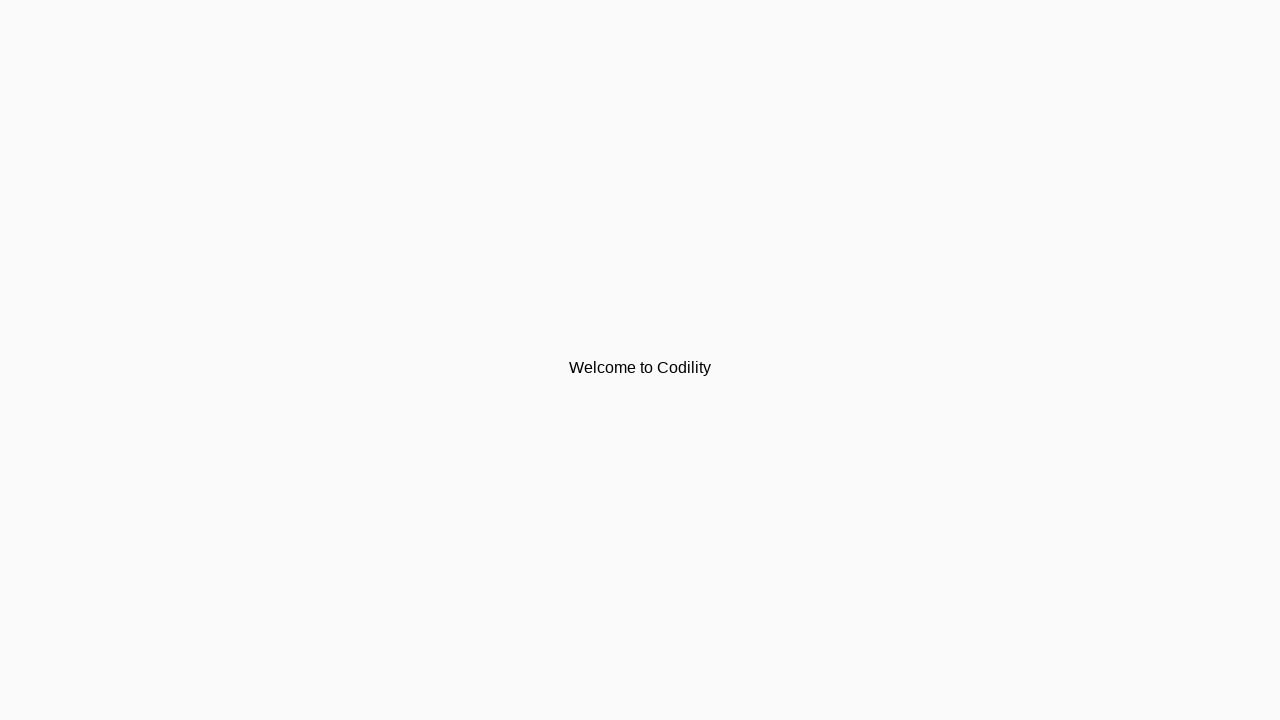